Tests TodoMVC application by adding a new todo item, marking it as completed, filtering to show completed items, and clicking on the todo title.

Starting URL: https://demo.playwright.dev/todomvc/#/

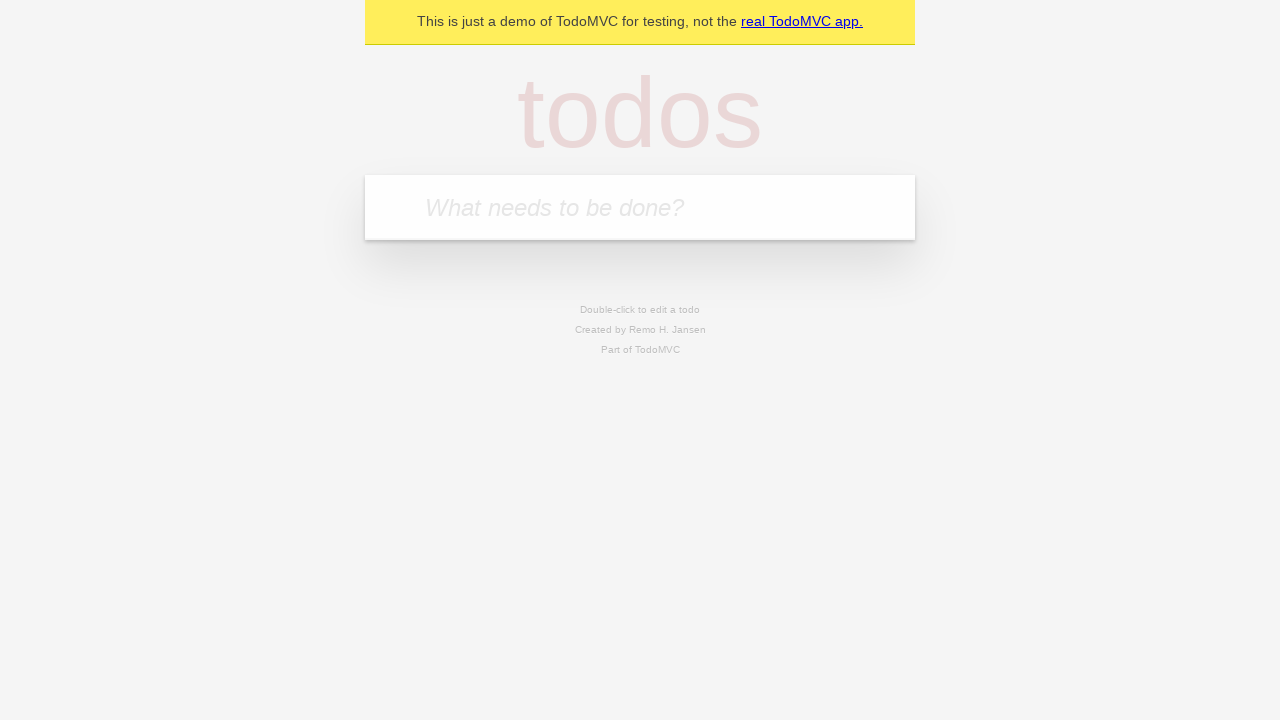

Clicked on todo input textbox at (640, 207) on internal:role=textbox[name="What needs to be done?"i]
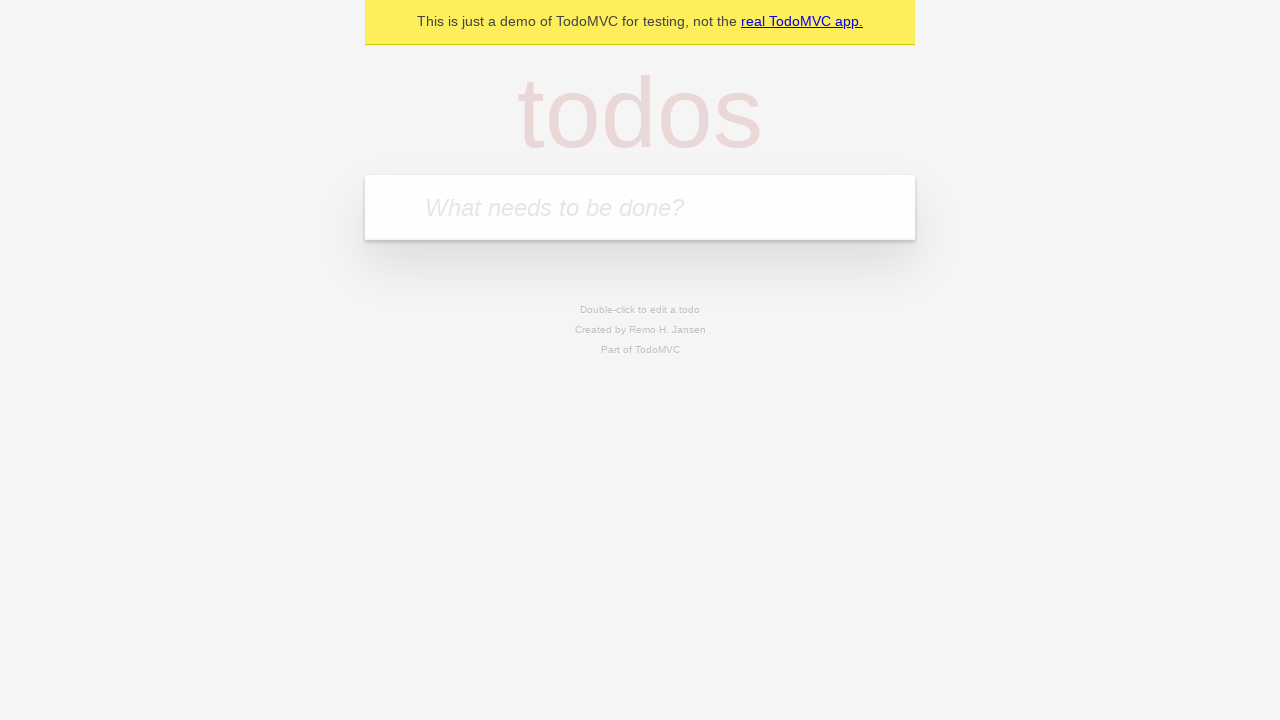

Filled textbox with initial partial text 'se' on internal:role=textbox[name="What needs to be done?"i]
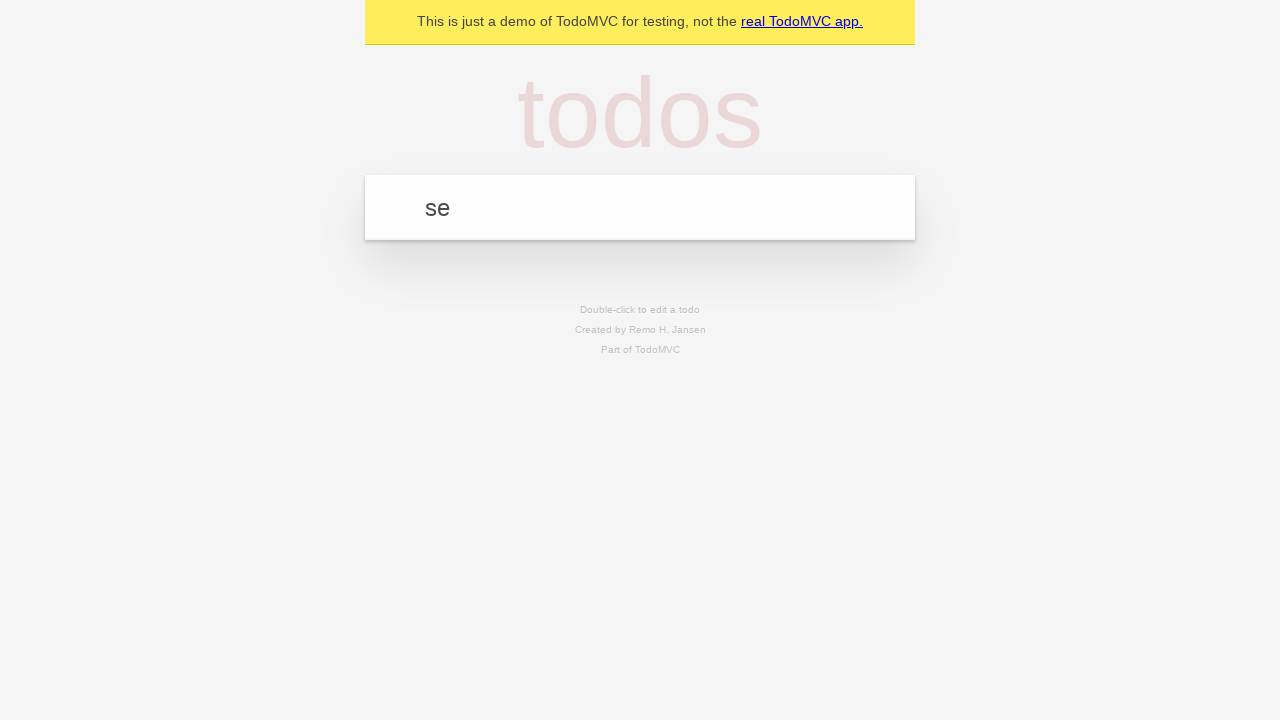

Pressed CapsLock key on internal:role=textbox[name="What needs to be done?"i]
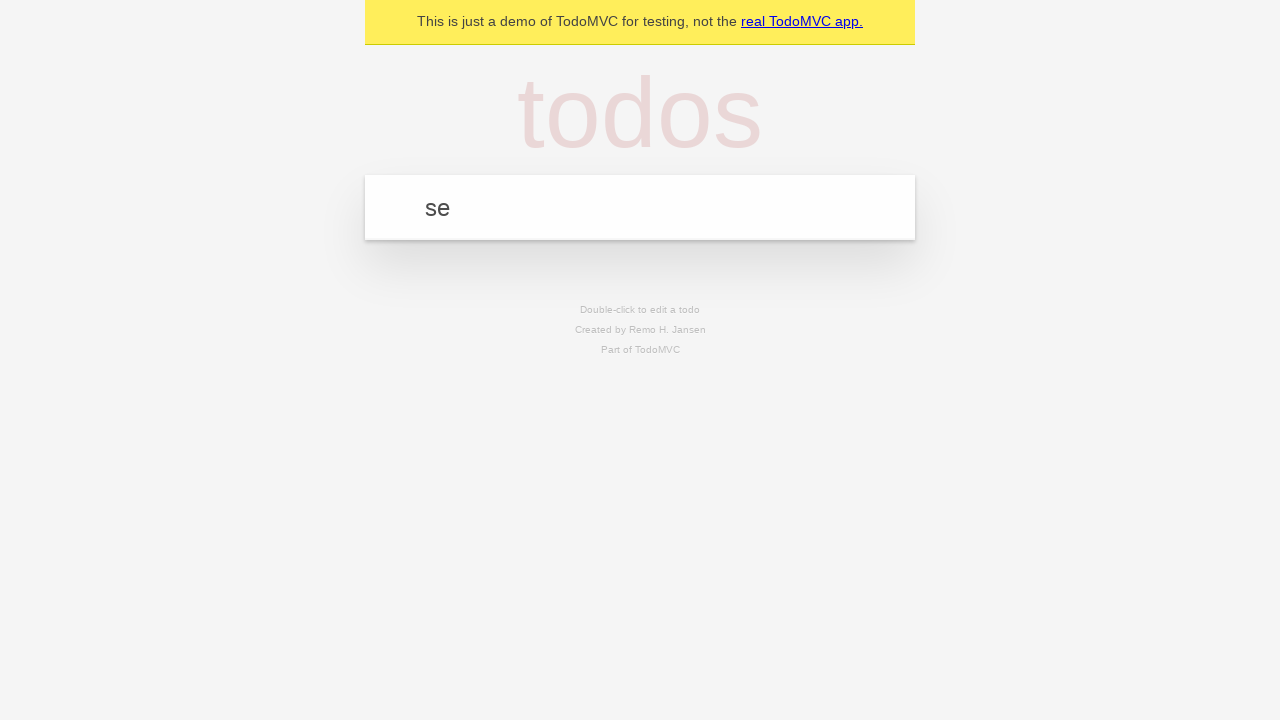

Filled textbox with complete todo text 'see u tomoro' on internal:role=textbox[name="What needs to be done?"i]
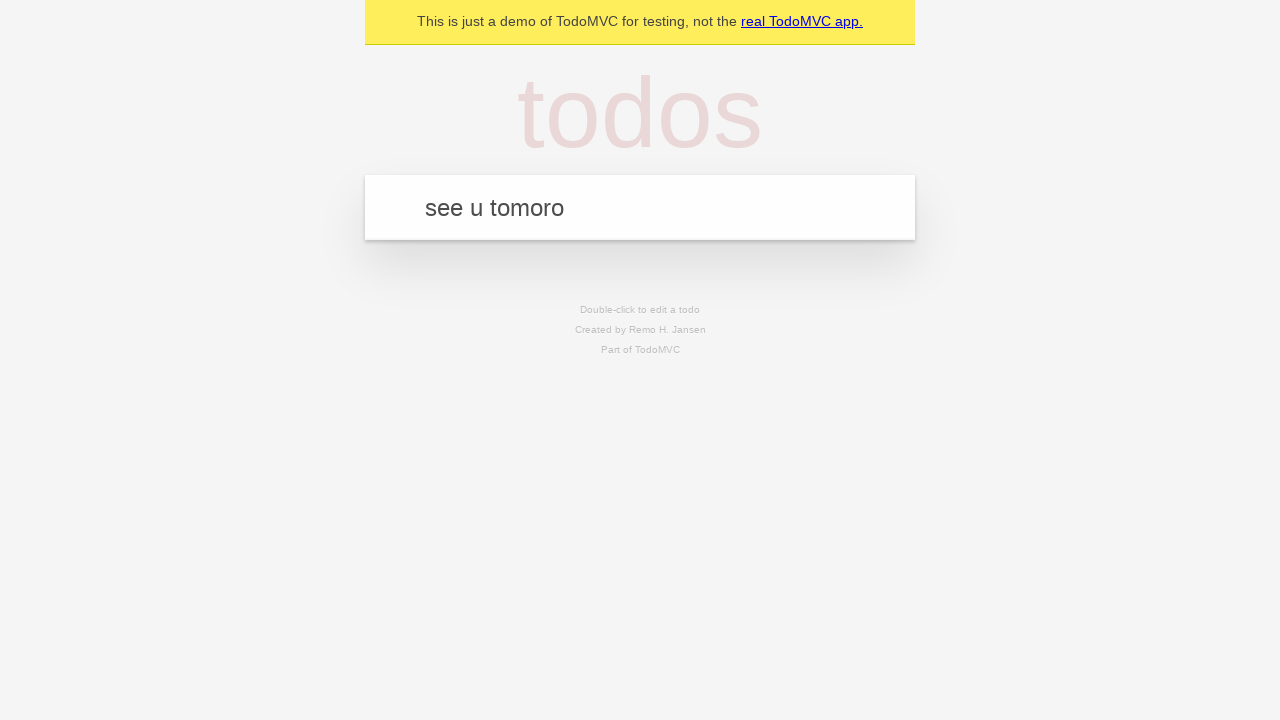

Pressed Enter to add the todo item on internal:role=textbox[name="What needs to be done?"i]
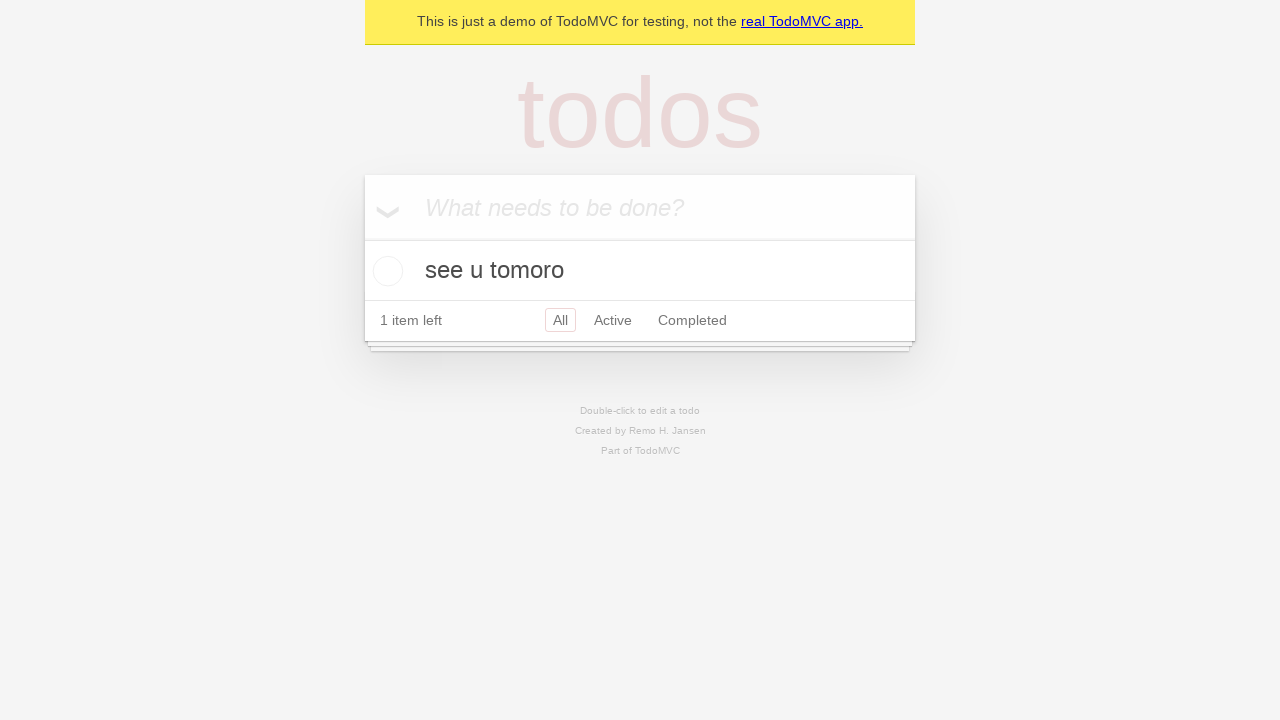

Marked todo as completed by checking the checkbox at (385, 271) on internal:role=checkbox[name="Toggle Todo"i]
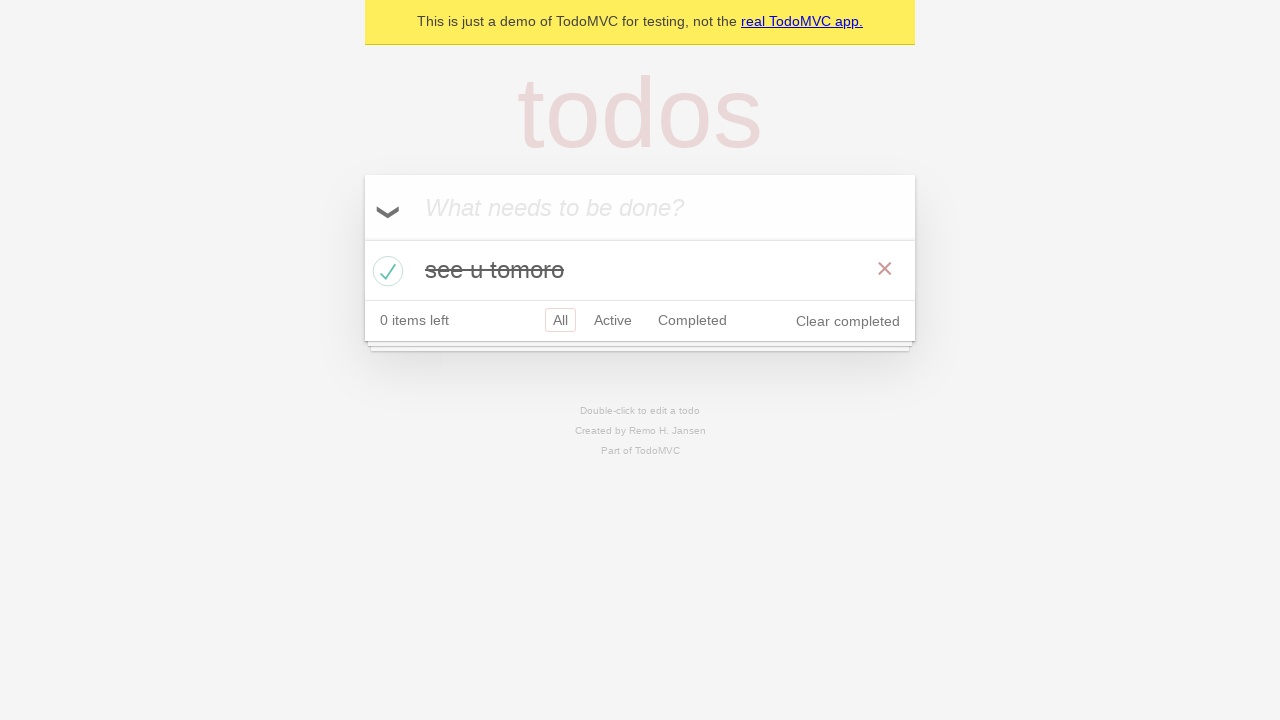

Clicked on 'Completed' filter link to show completed items at (692, 320) on internal:role=link[name="Completed"i]
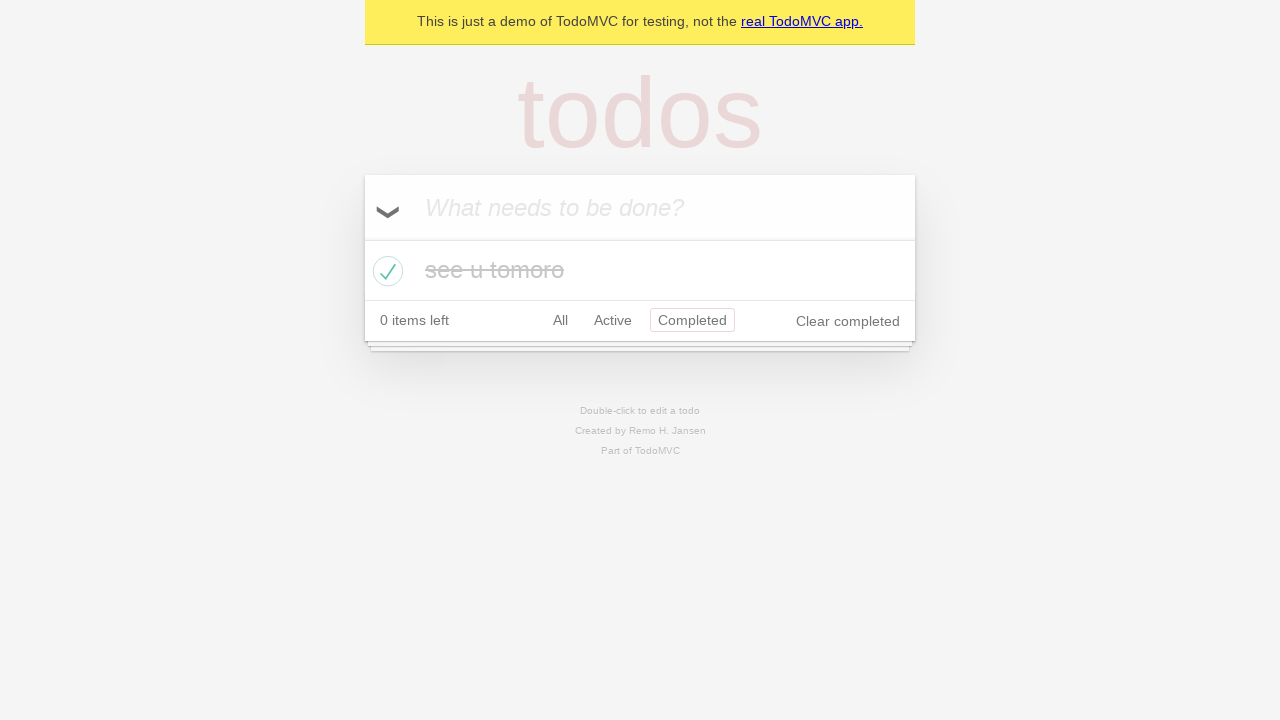

Clicked on the todo title at (640, 271) on internal:testid=[data-testid="todo-title"s]
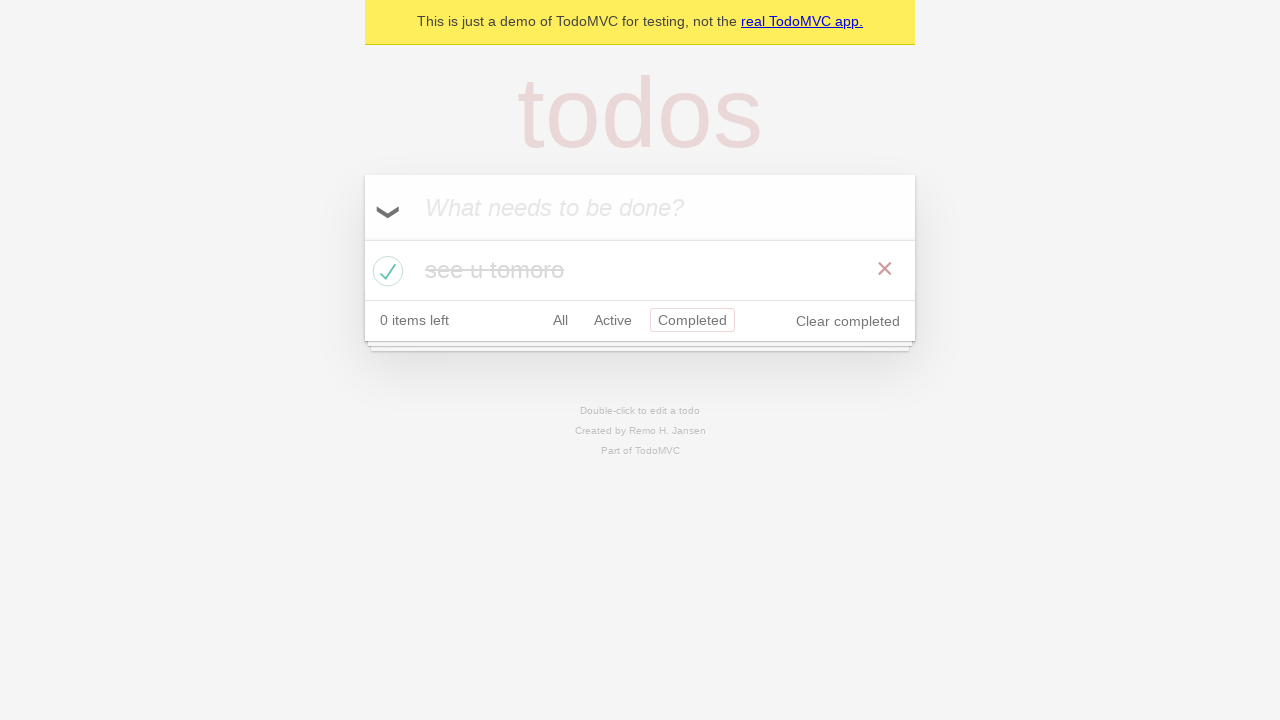

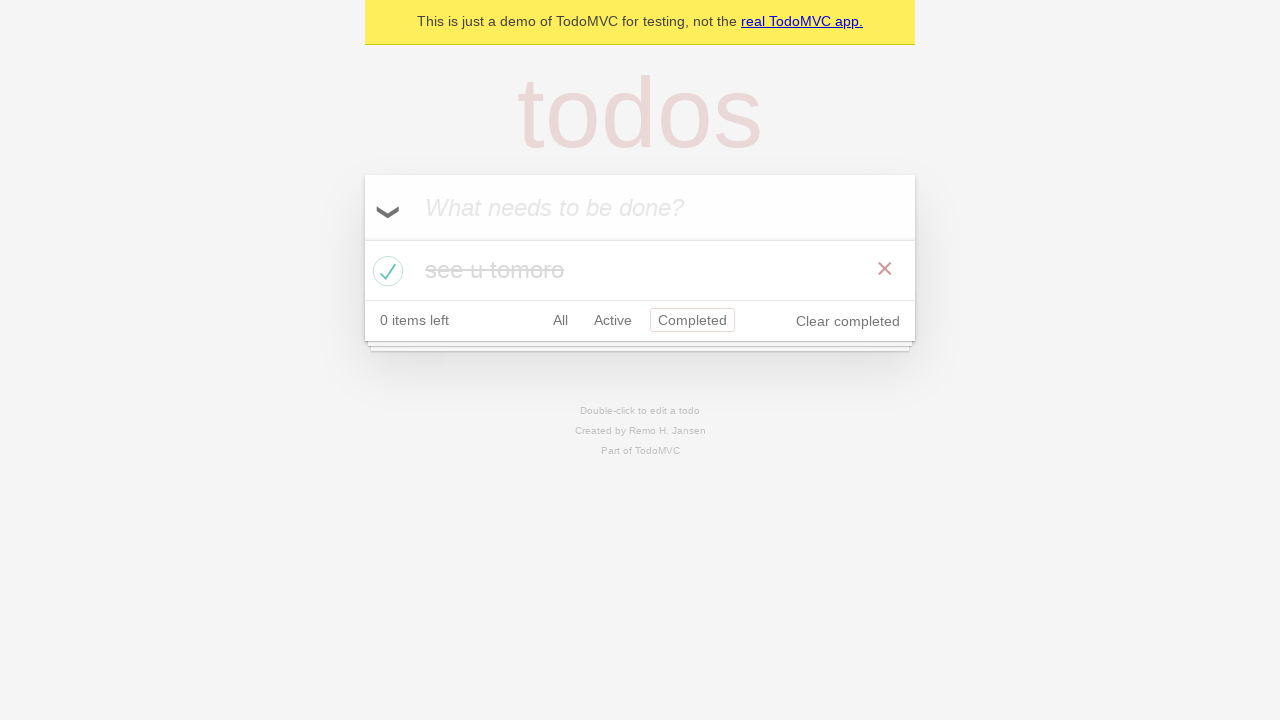